Tests handling JavaScript prompt alerts by navigating to a w3schools demo page, switching to an iframe, clicking a button to trigger a prompt dialog, entering text into the prompt, and accepting it.

Starting URL: https://www.w3schools.com/js/tryit.asp?filename=tryjs_prompt

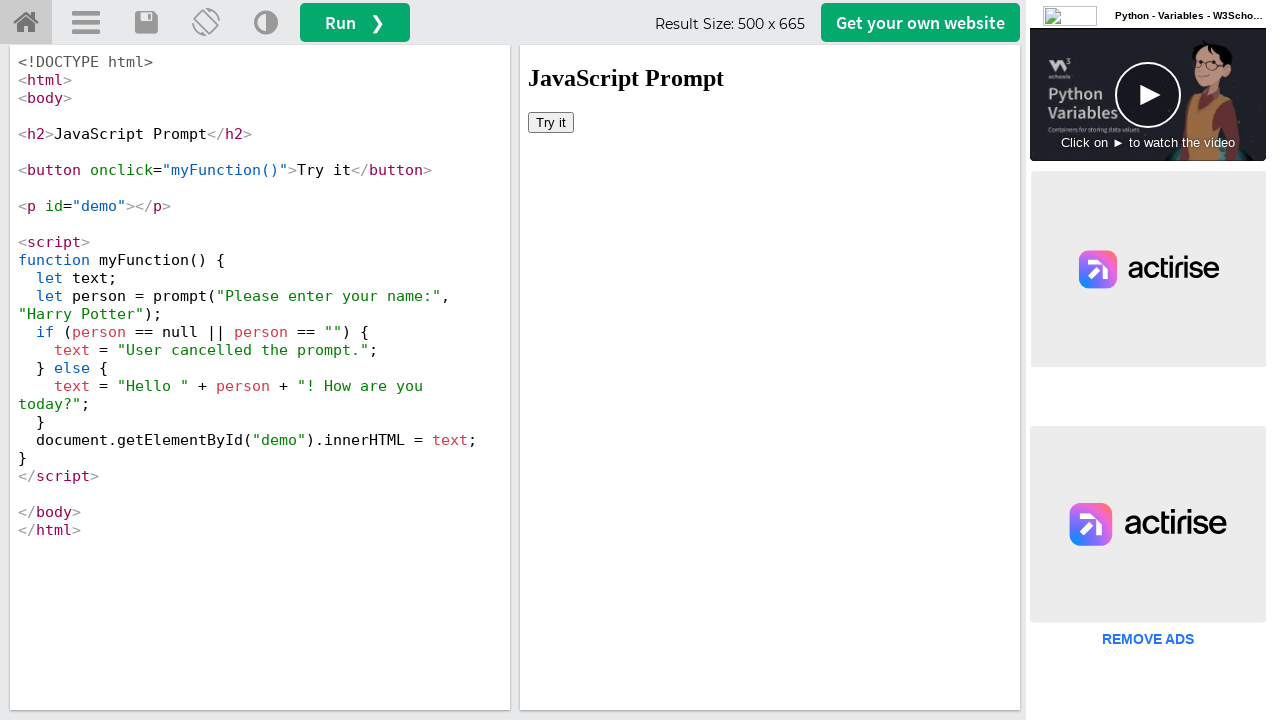

Set viewport size to 1920x1080
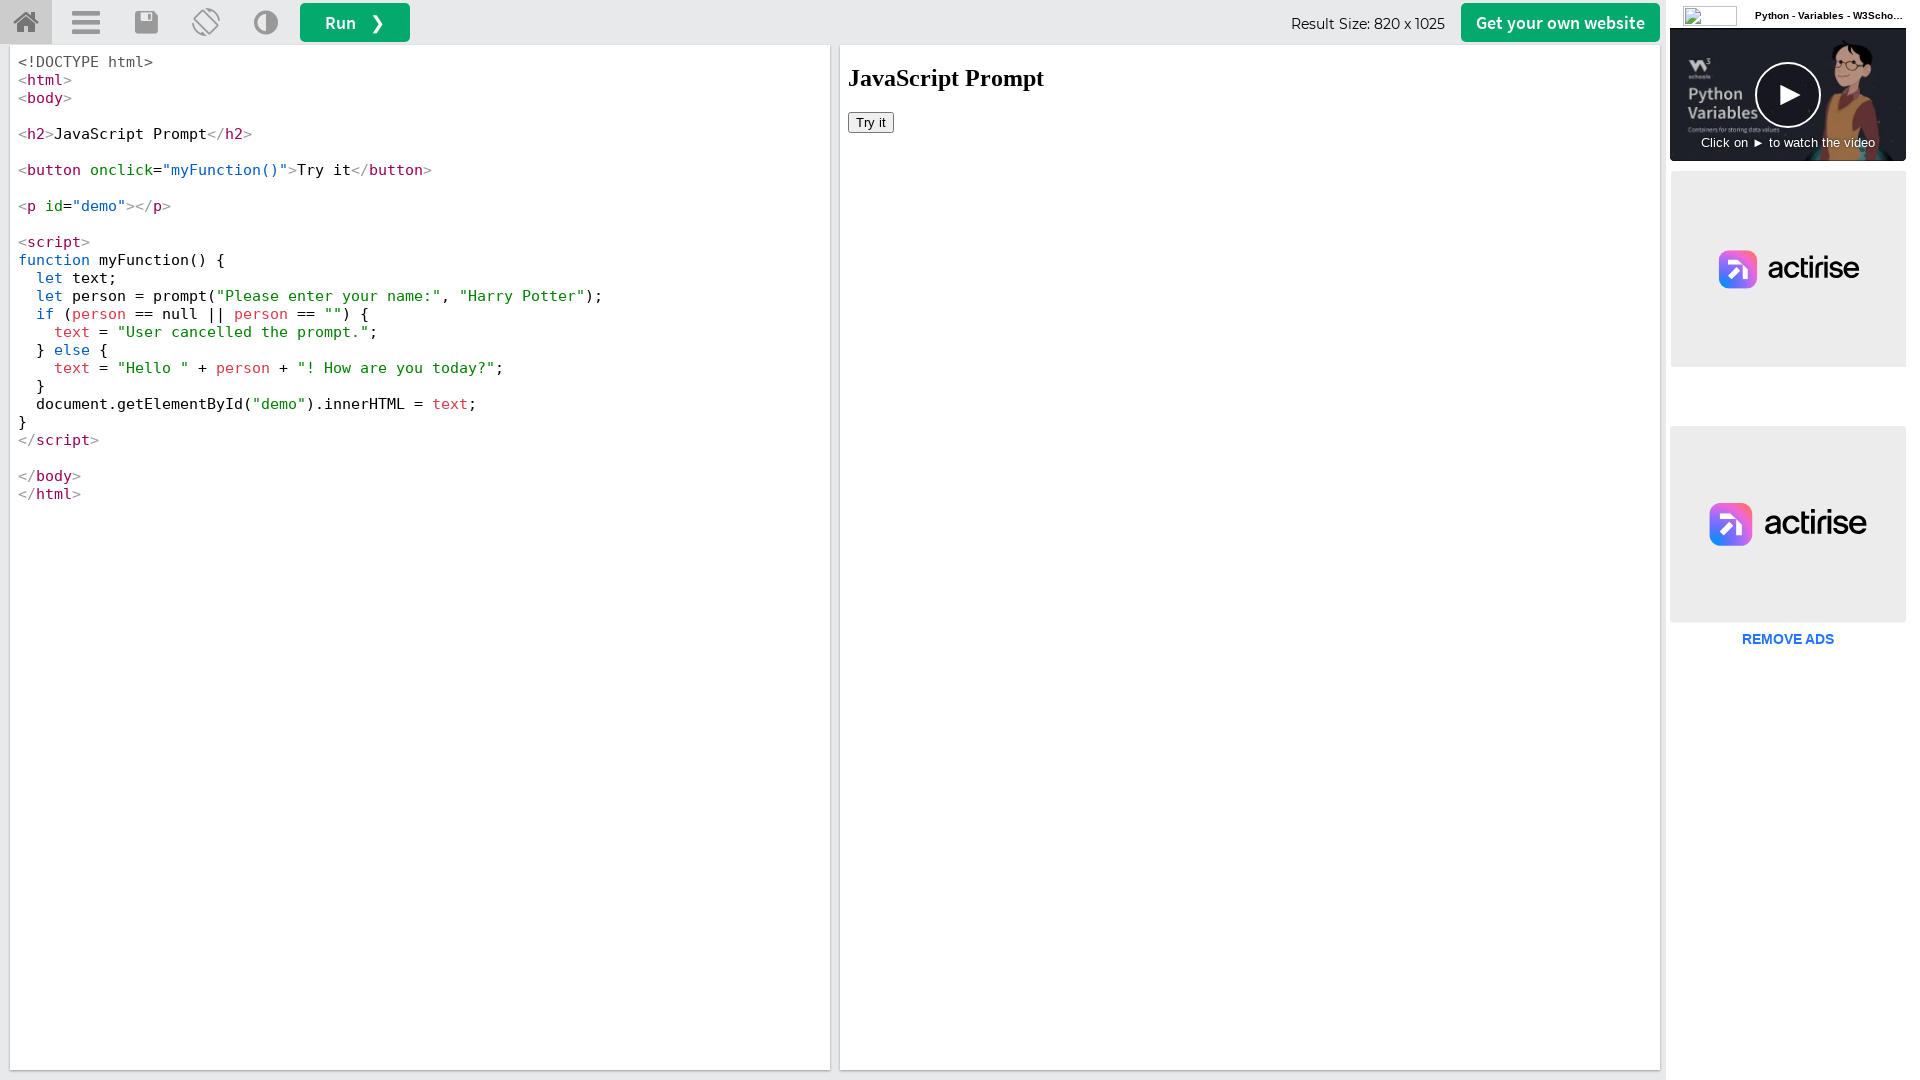

Located iframe with id 'iframeResult'
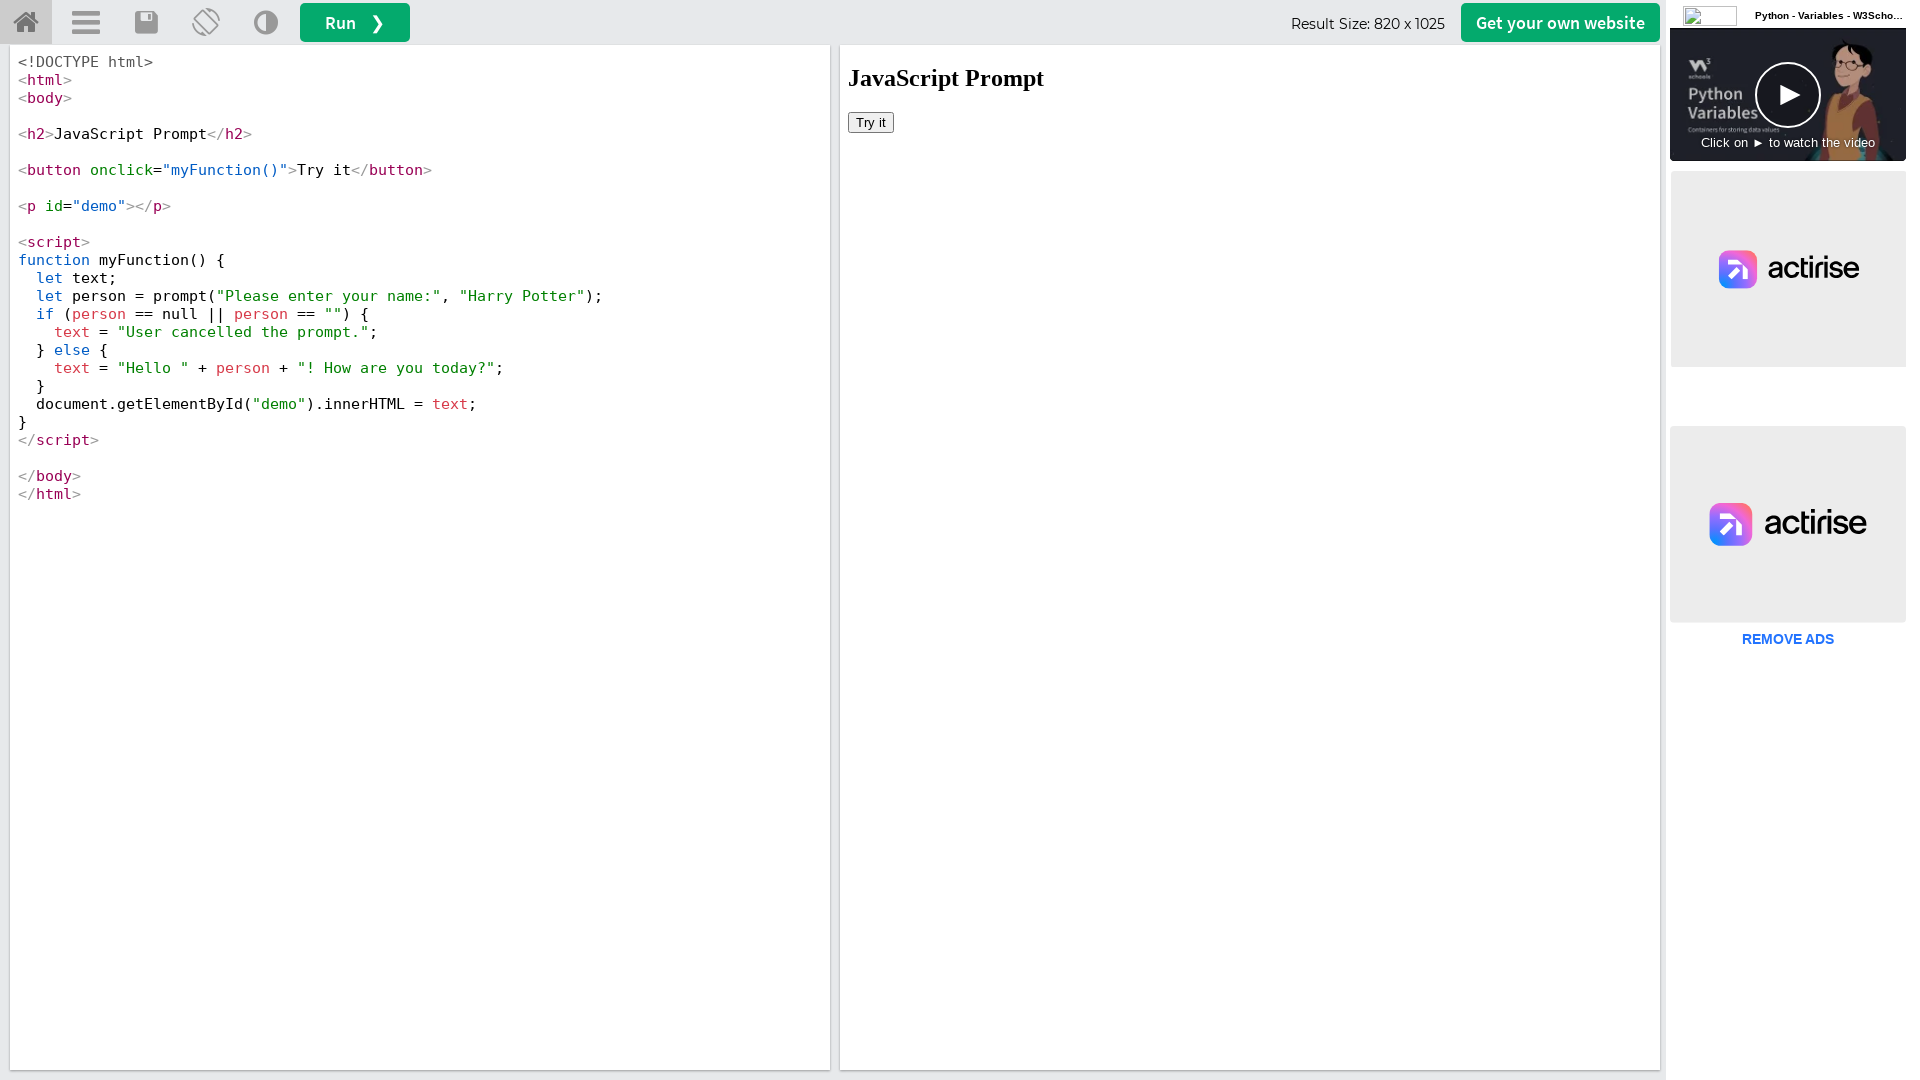

Registered dialog event handler to accept prompts with 'babitha'
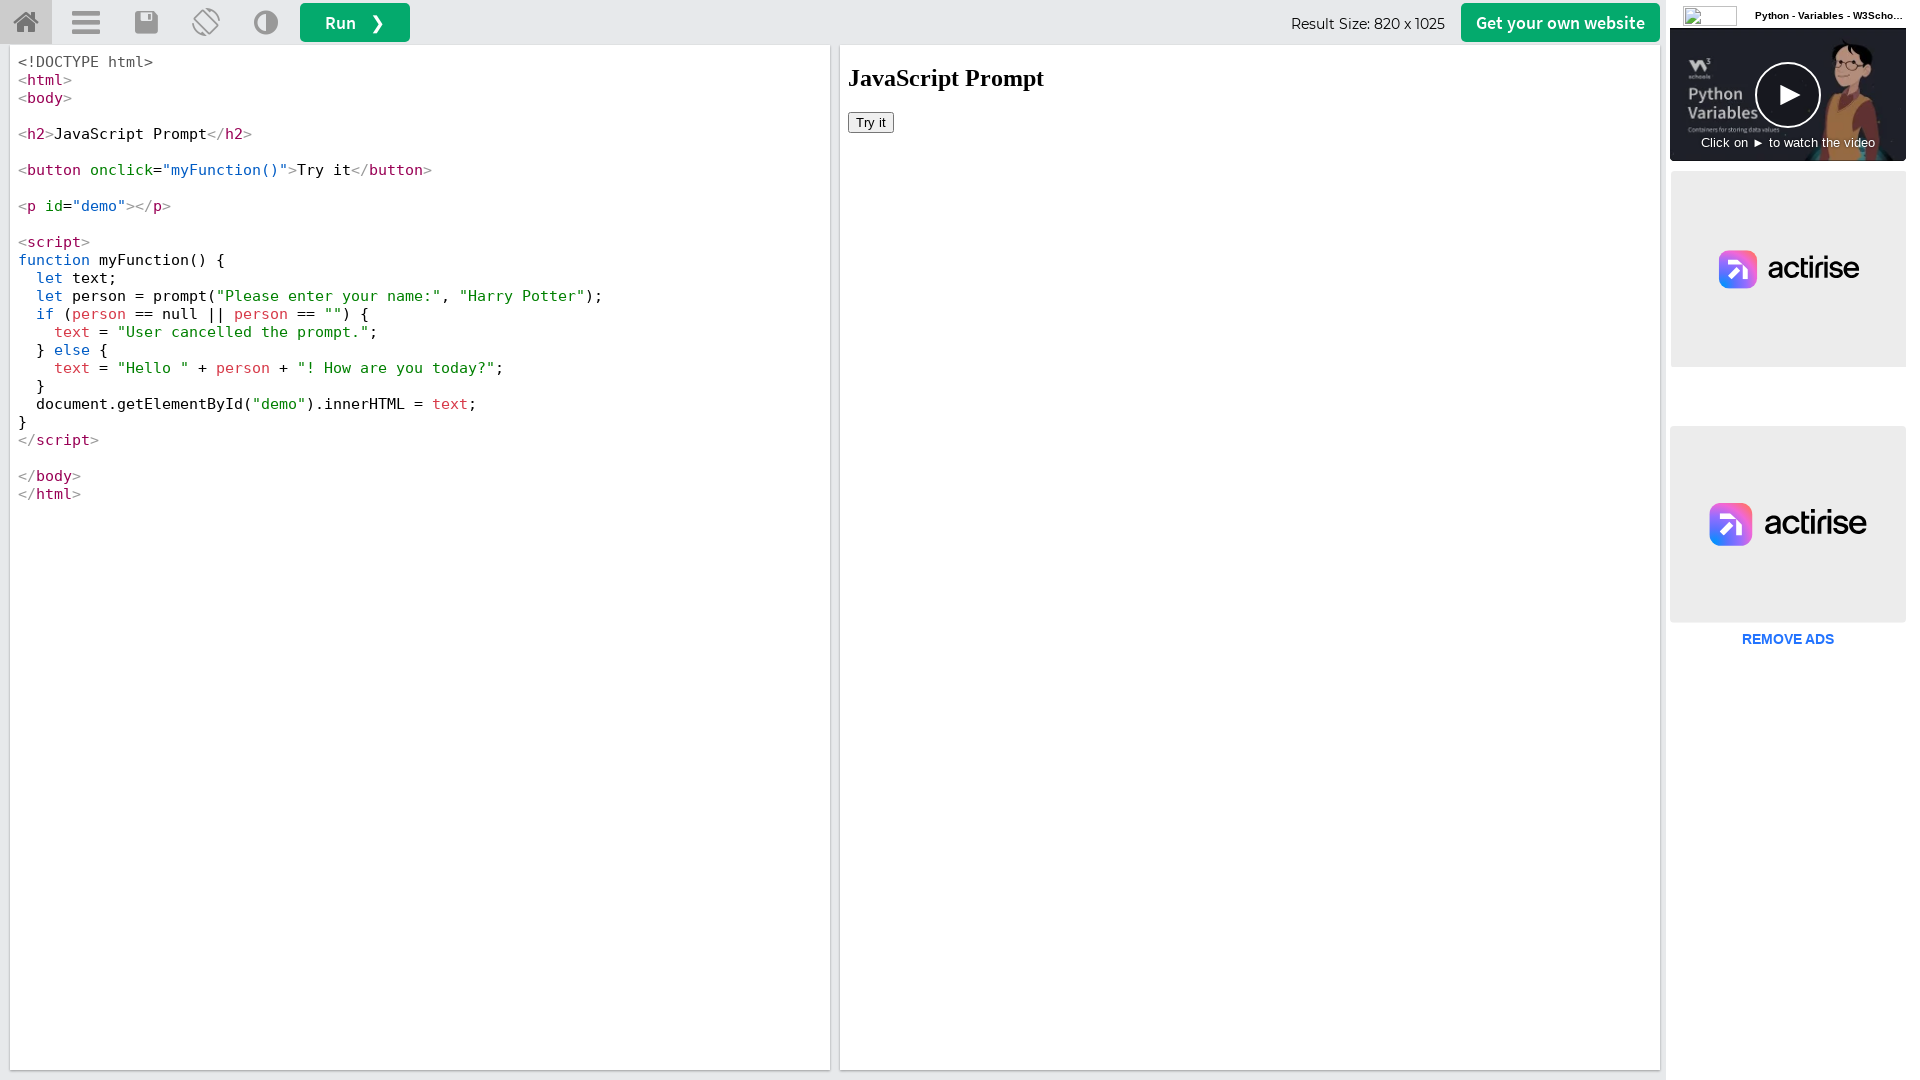

Clicked 'Try it' button to trigger JavaScript prompt alert at (871, 122) on iframe#iframeResult >> internal:control=enter-frame >> xpath=//button[text()='Tr
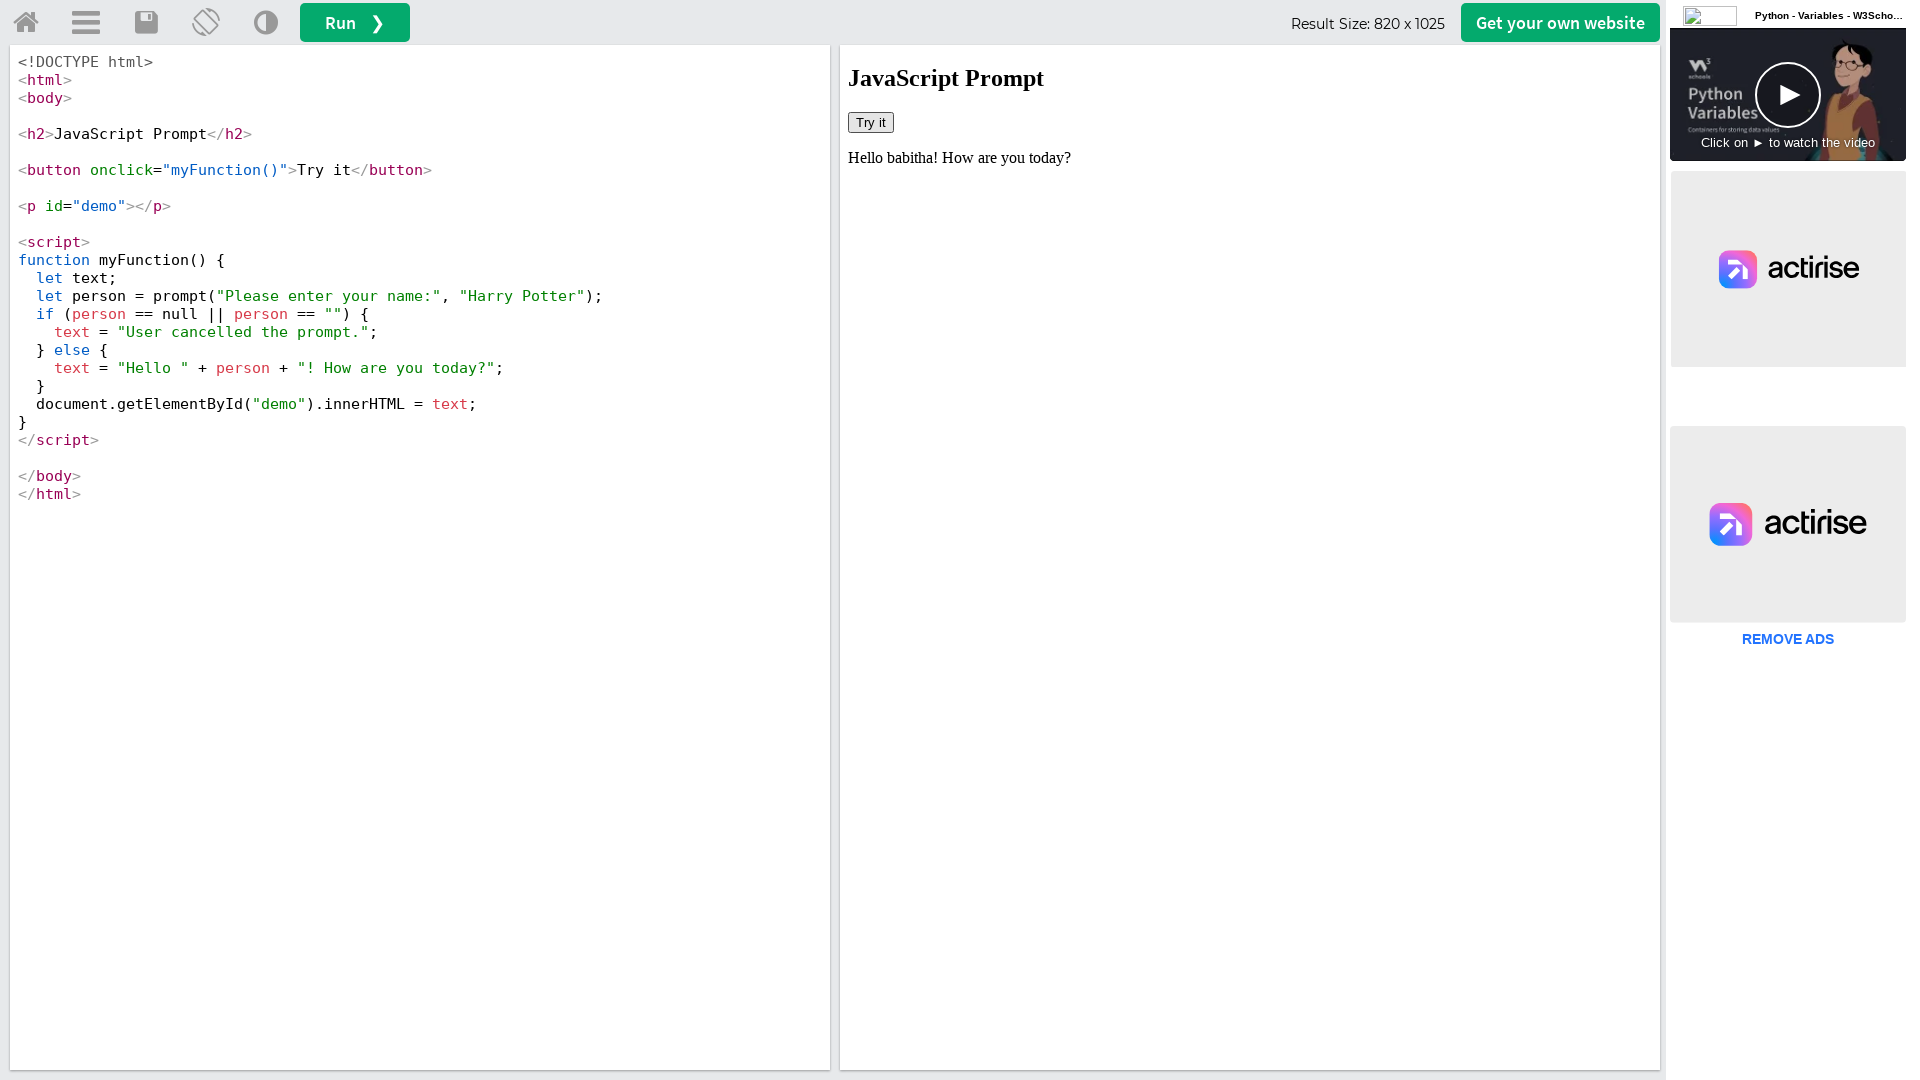

Waited 1 second for dialog to be handled and page to update
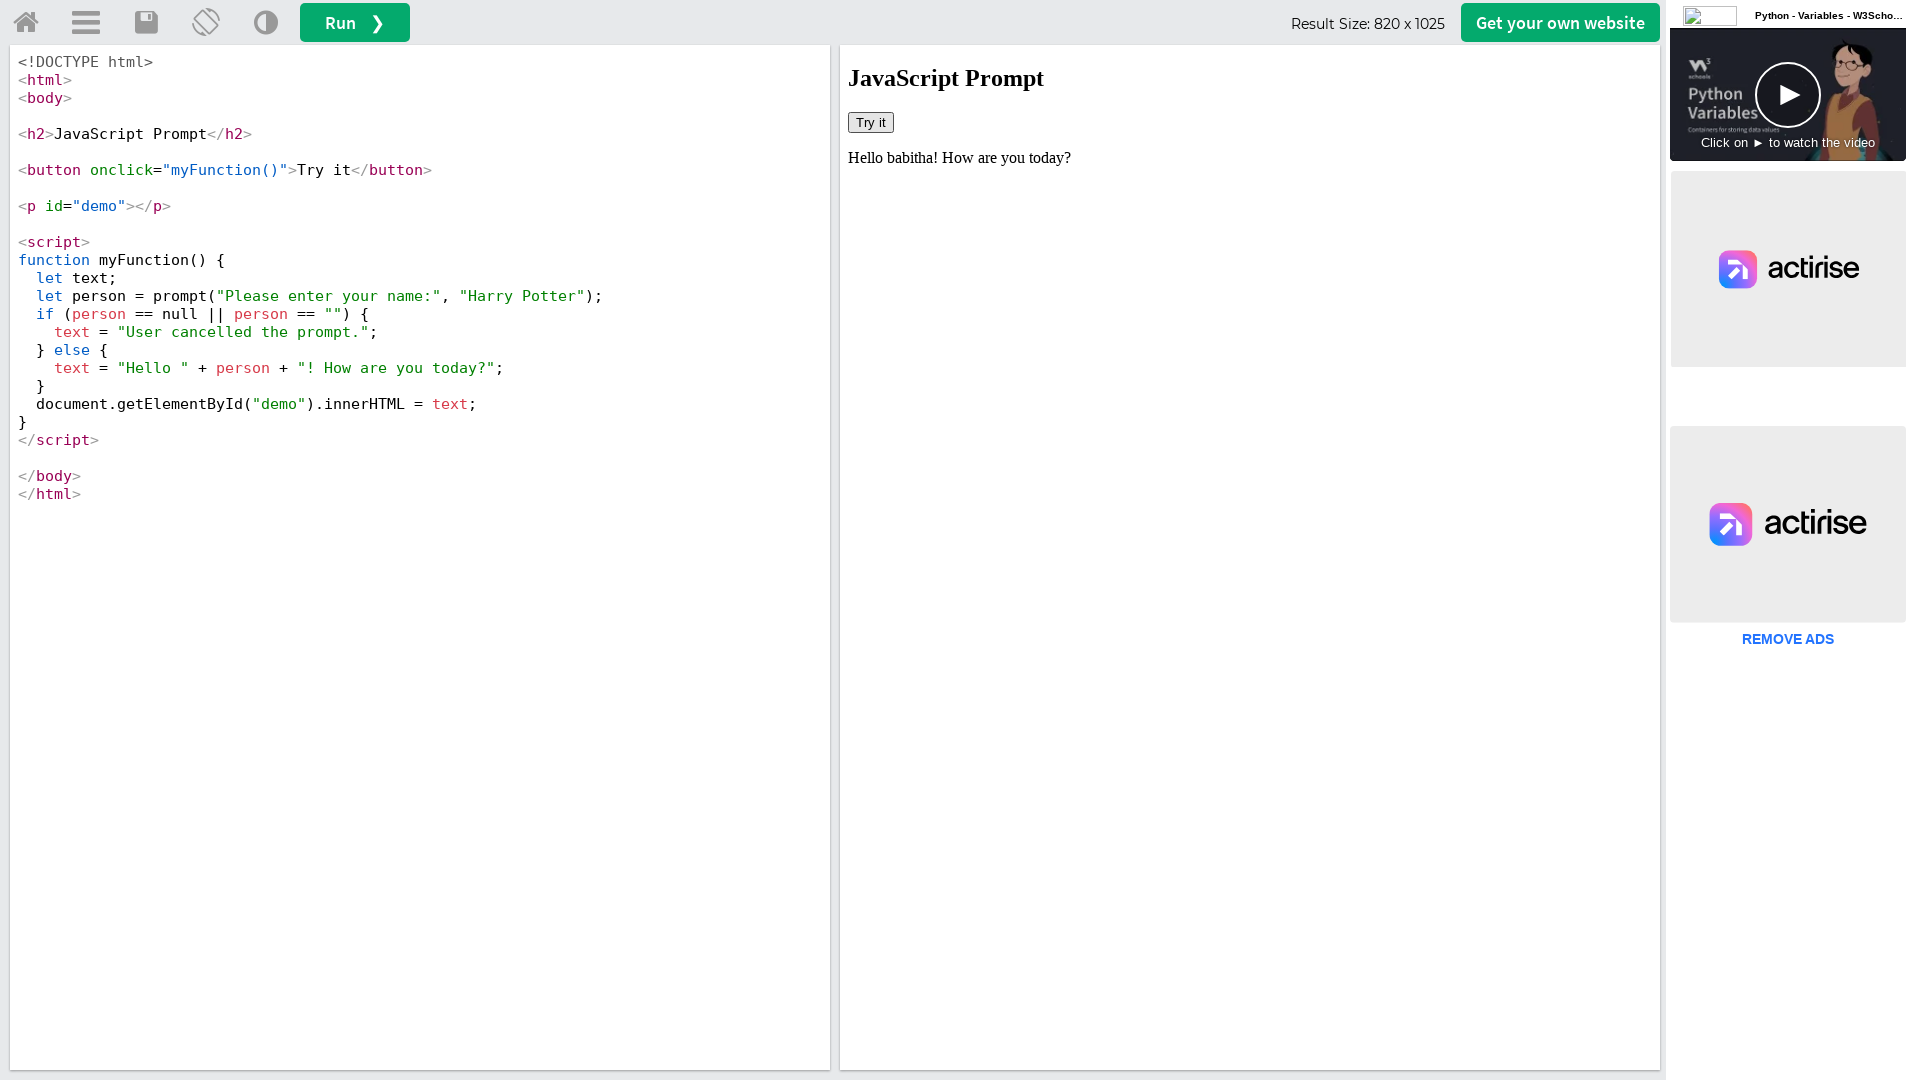

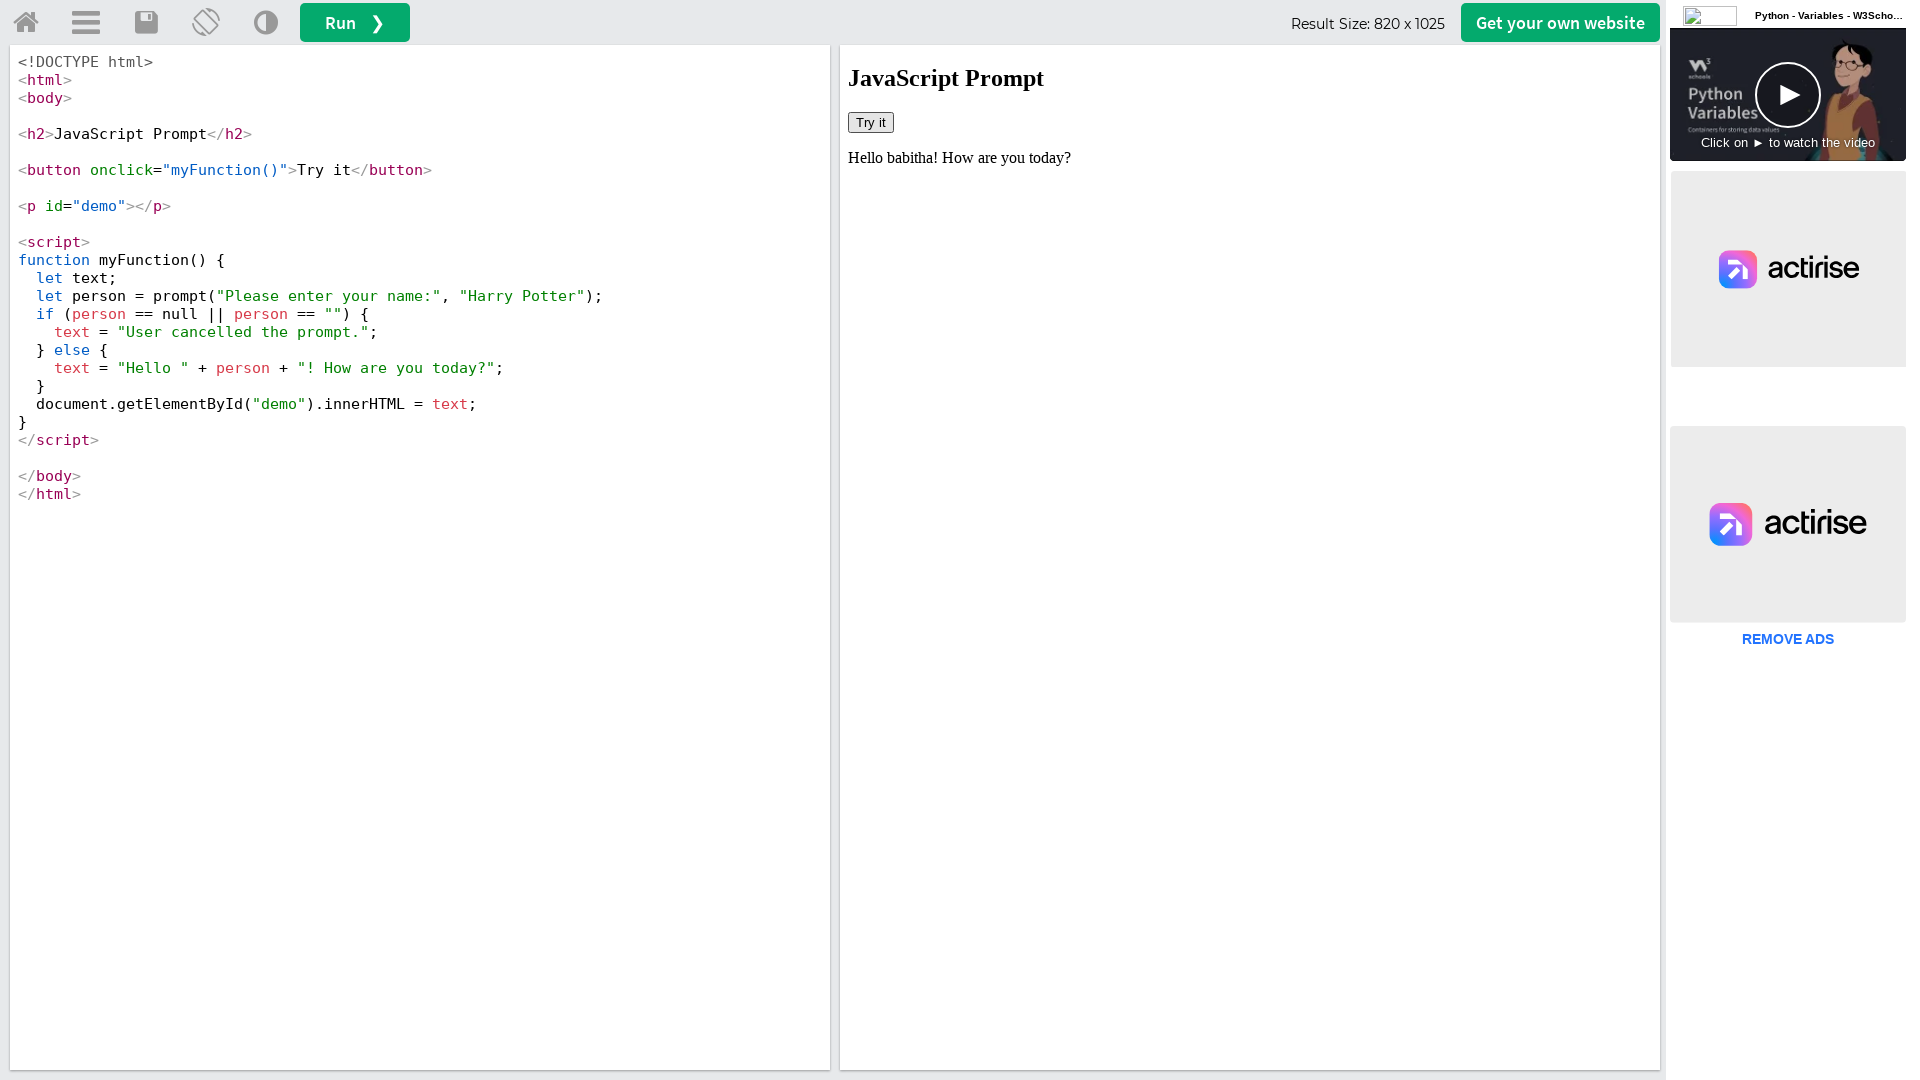